Tests checkbox functionality by iterating through all checkboxes on the page and checking any that are unchecked

Starting URL: https://the-internet.herokuapp.com/checkboxes

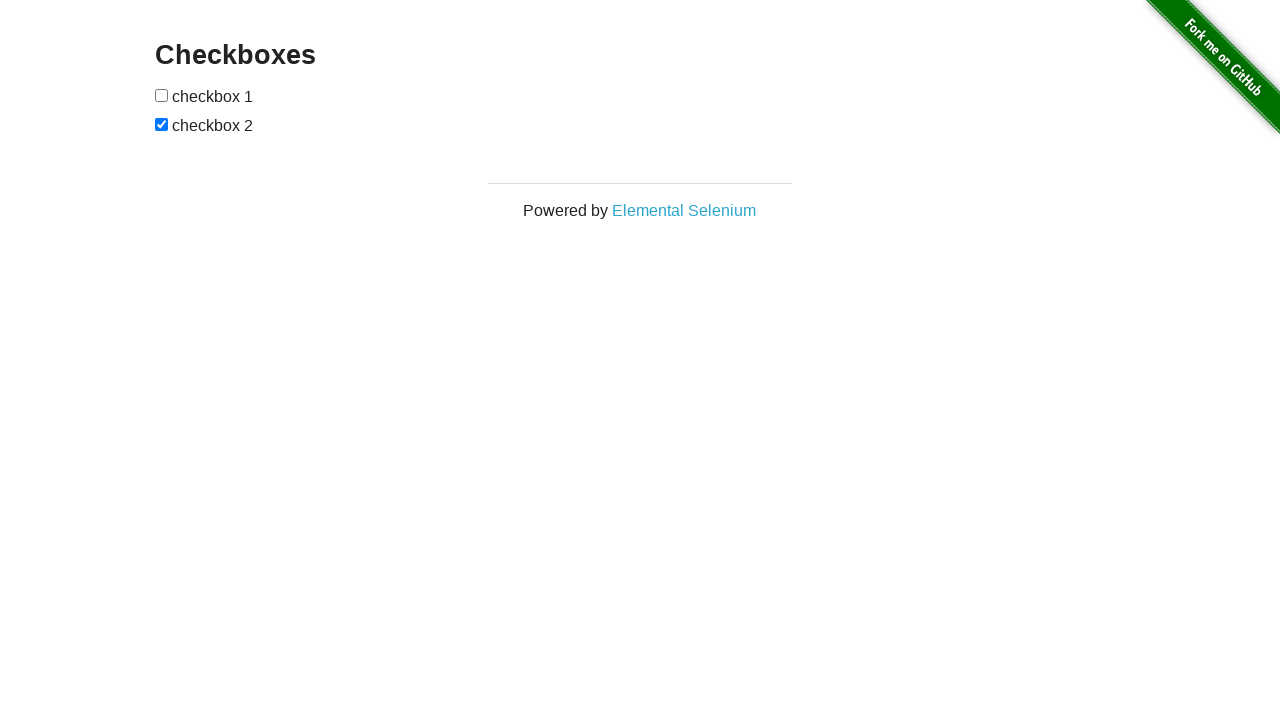

Navigated to checkboxes page
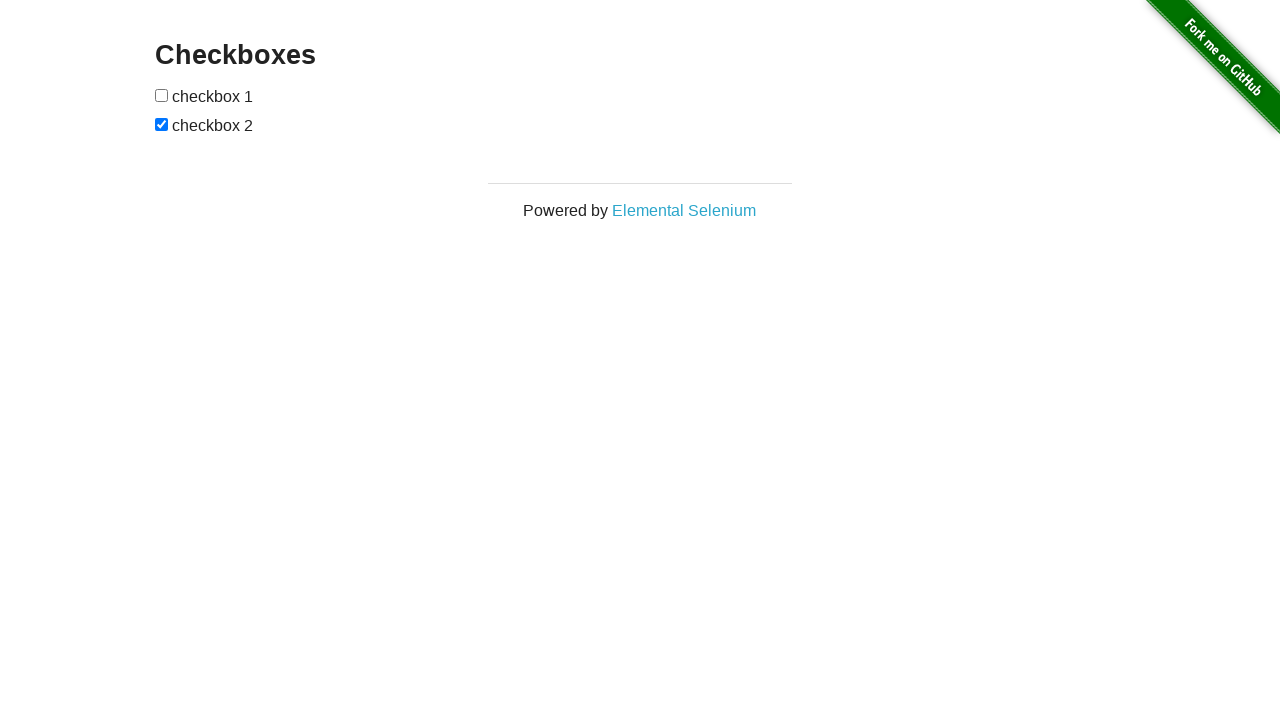

Located all checkboxes on the page
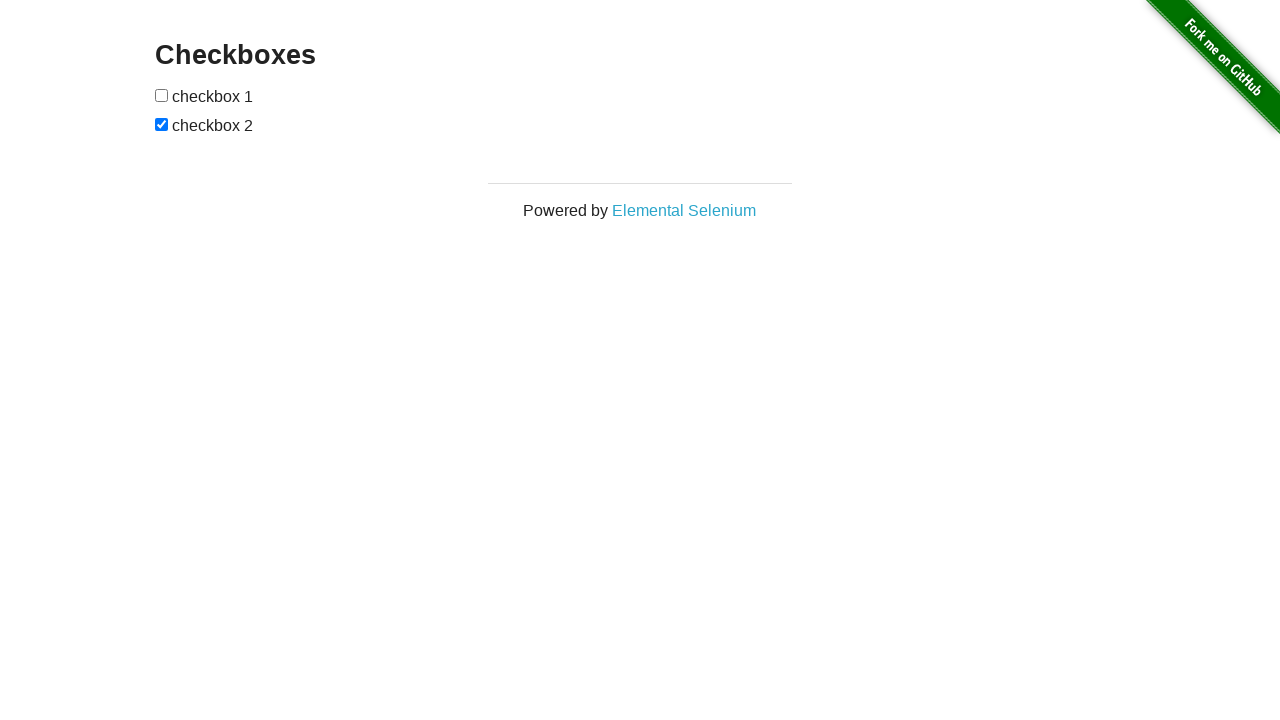

Checked an unchecked checkbox at (162, 95) on input[type='checkbox'] >> nth=0
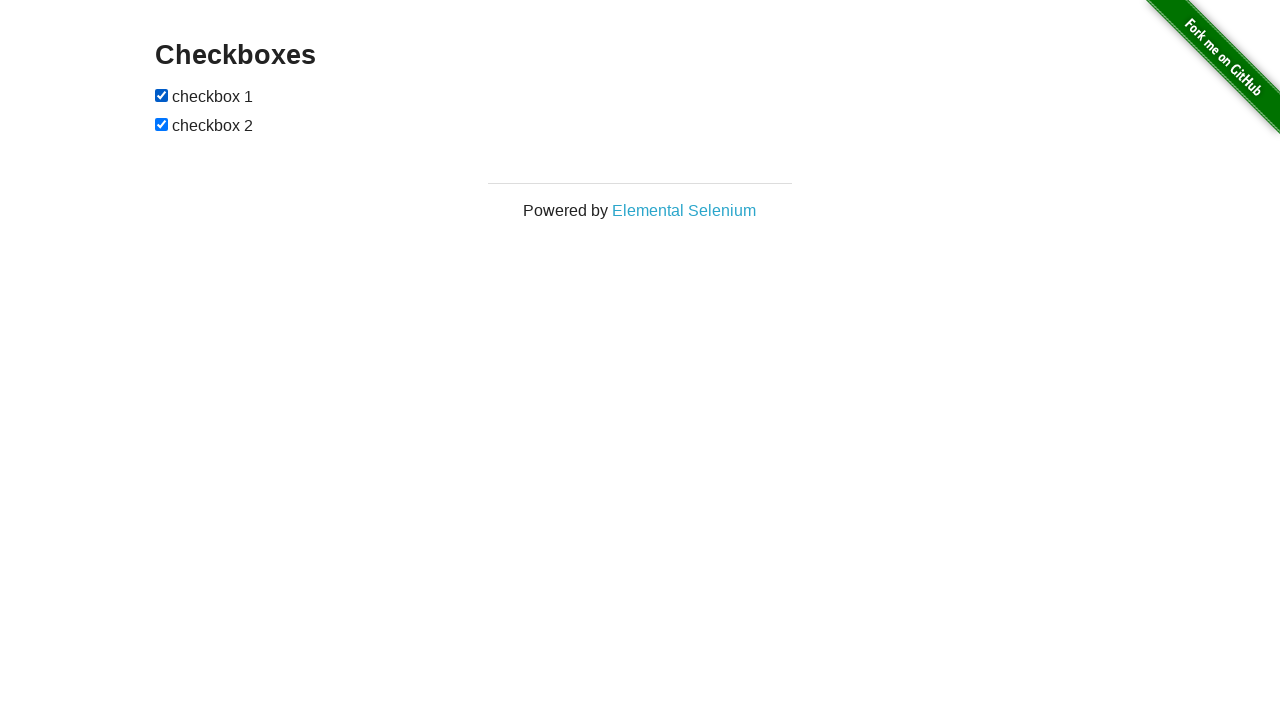

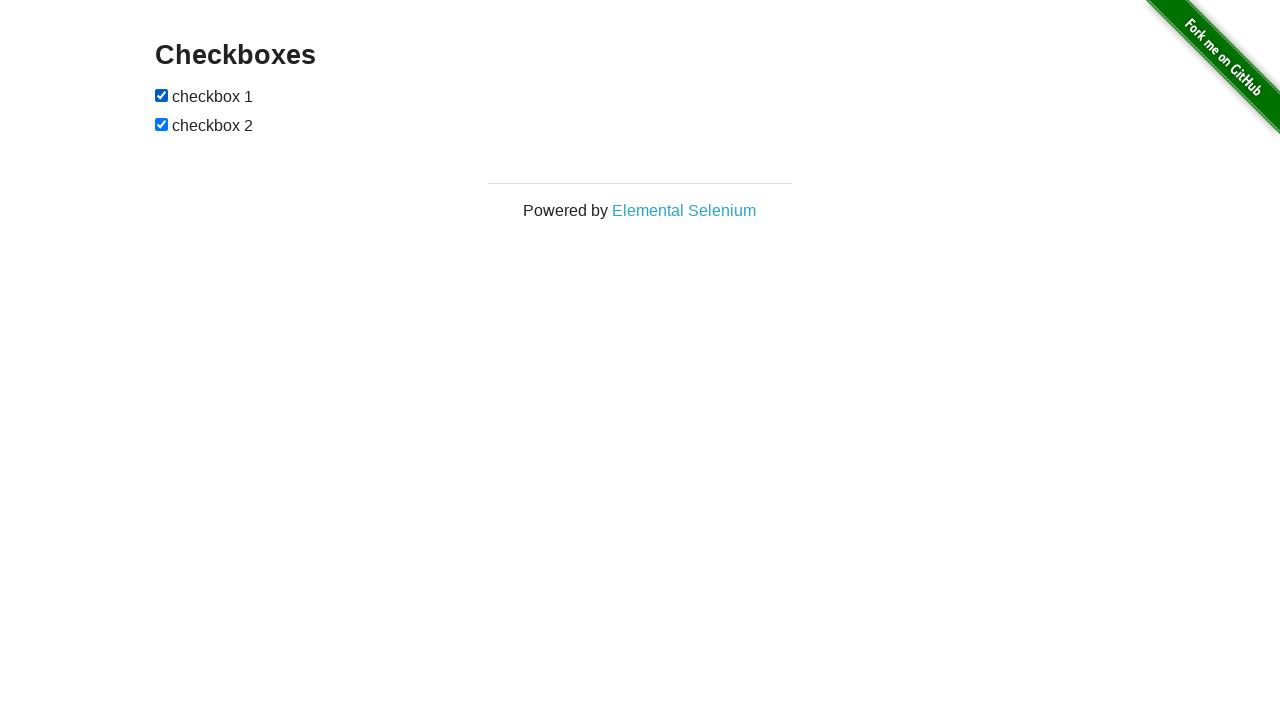